Navigates to a Maven repository page and iterates through all iframes on the page, switching context to each frame

Starting URL: https://mvnrepository.com/artifact/com.opencsv/opencsv/5.9

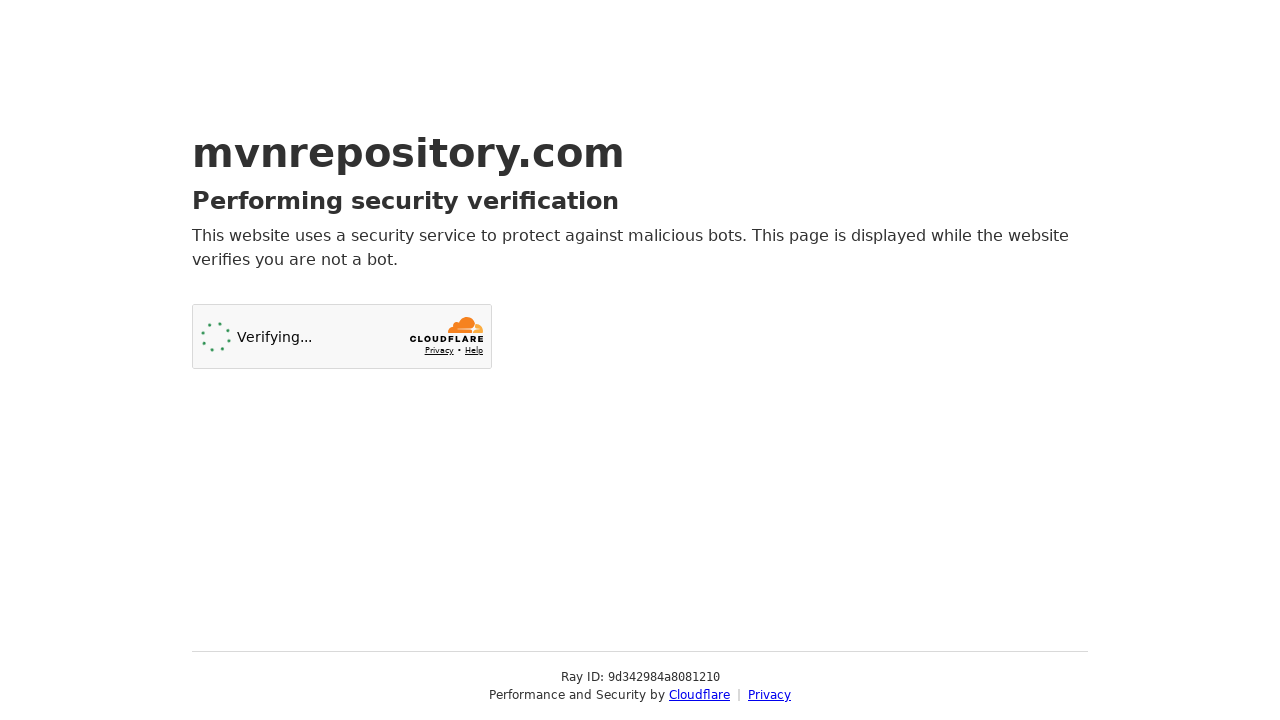

Navigated to Maven repository page for opencsv 5.9
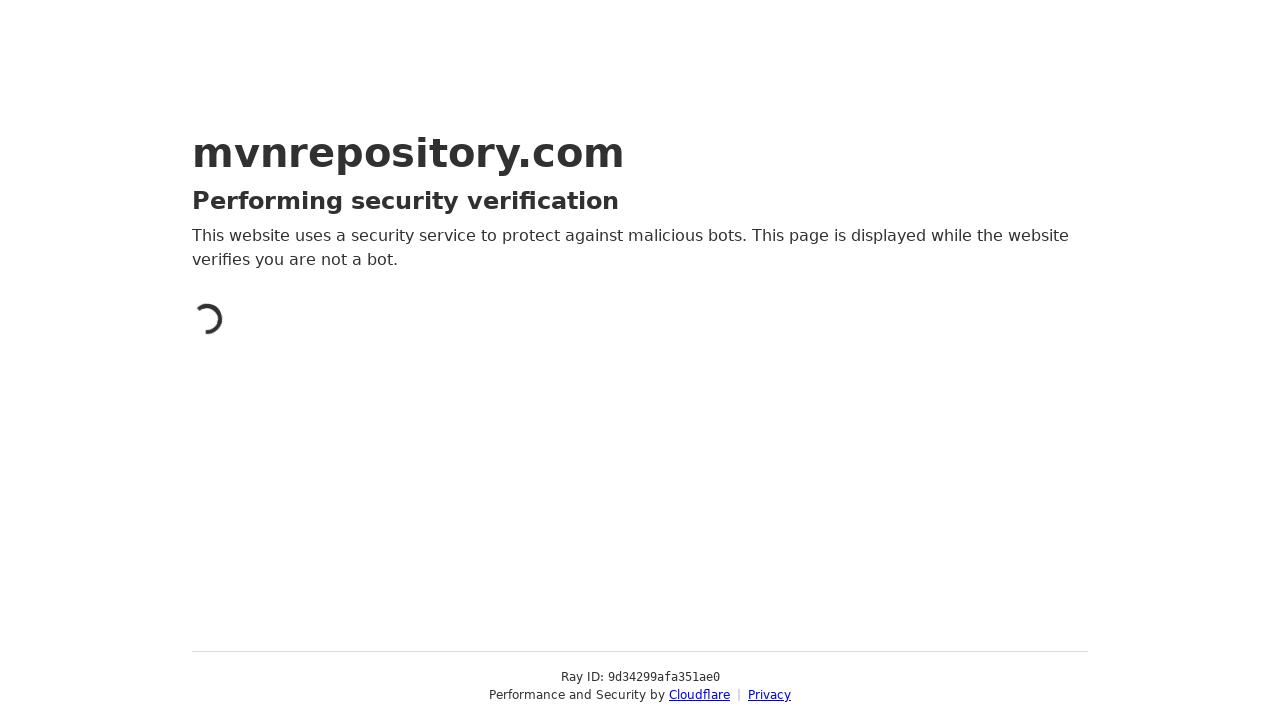

Retrieved all iframes from the page
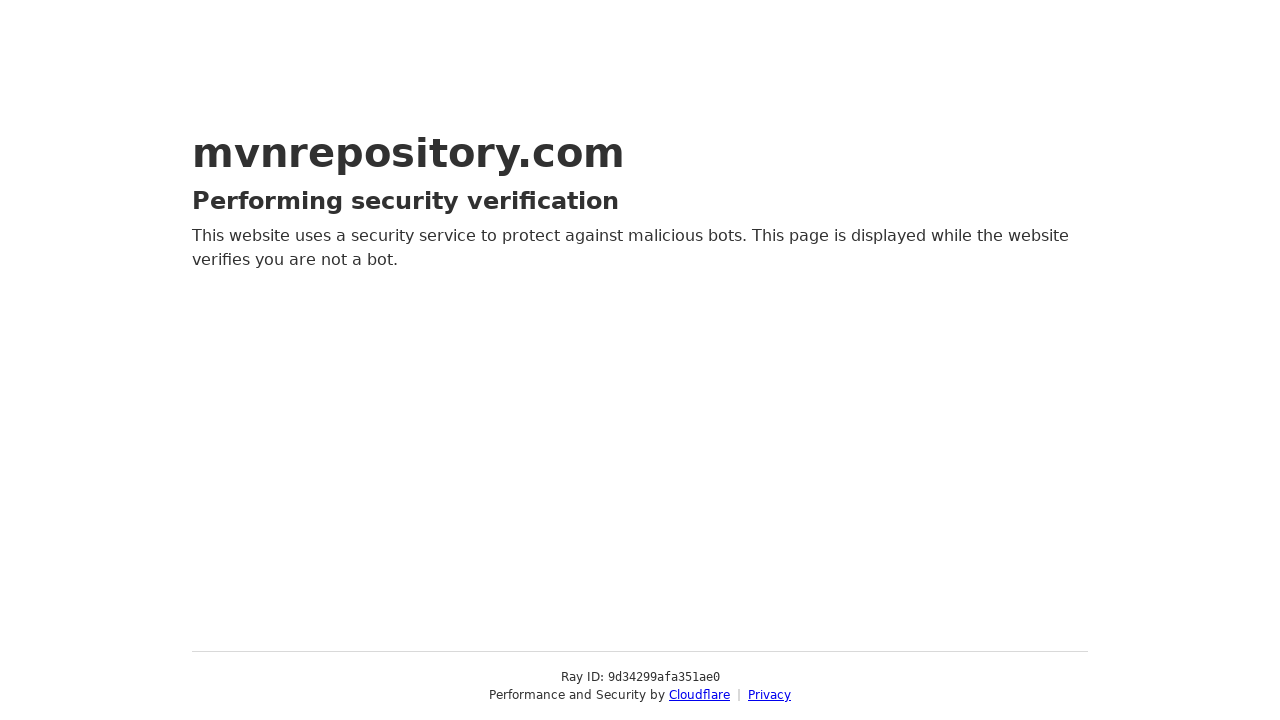

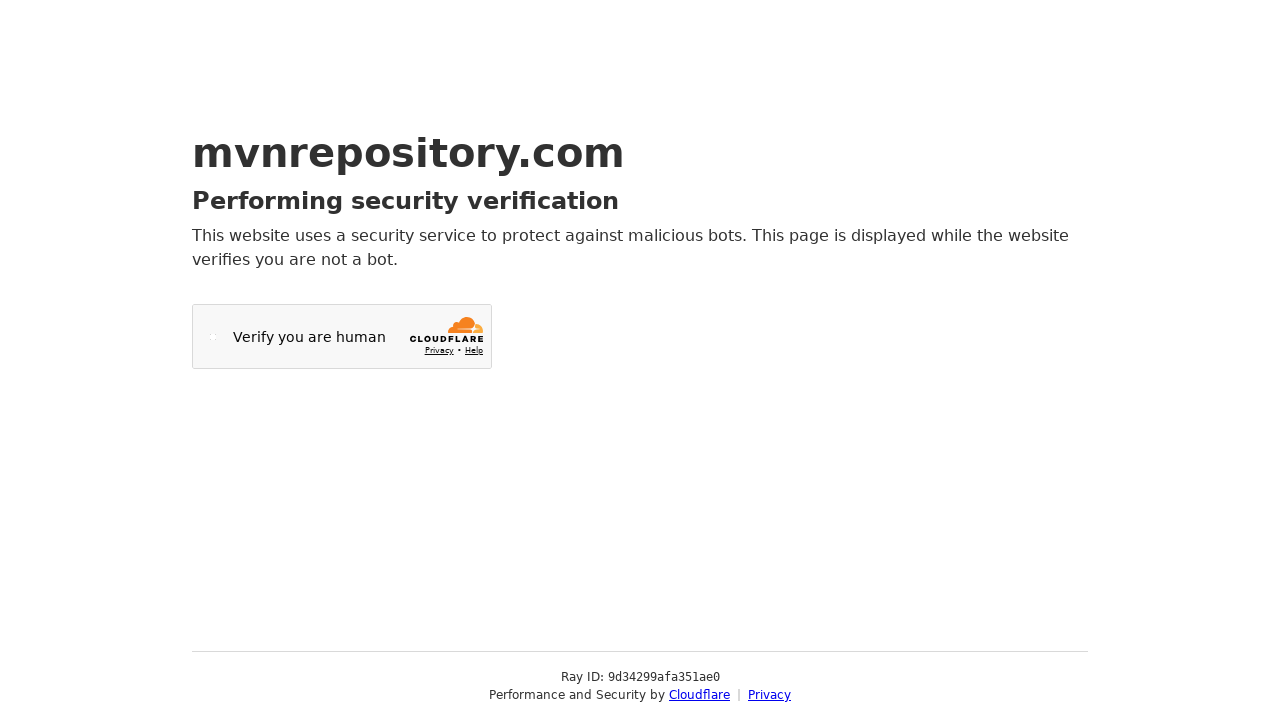